Tests a complete flight booking flow on BlazeDemo by selecting departure/destination cities, choosing a flight, and filling out the purchase form with passenger and payment details

Starting URL: https://blazedemo.com/

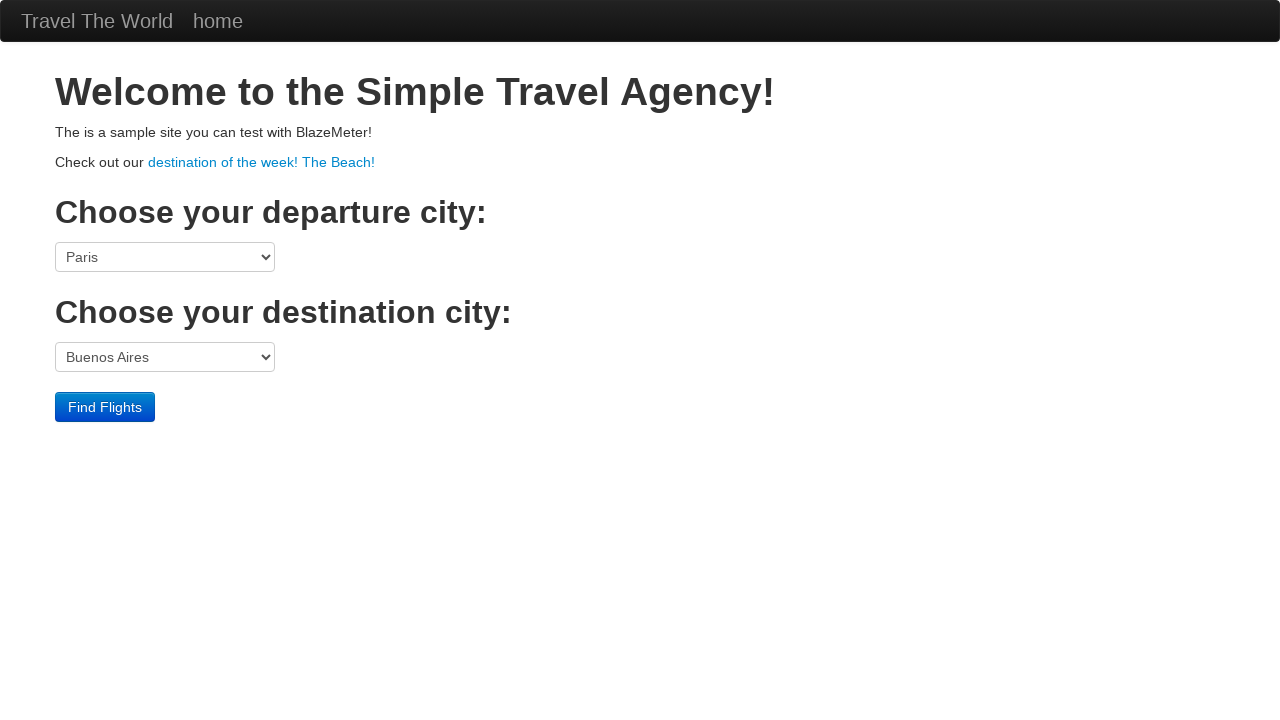

Selected departure city: Paris on select[name='fromPort']
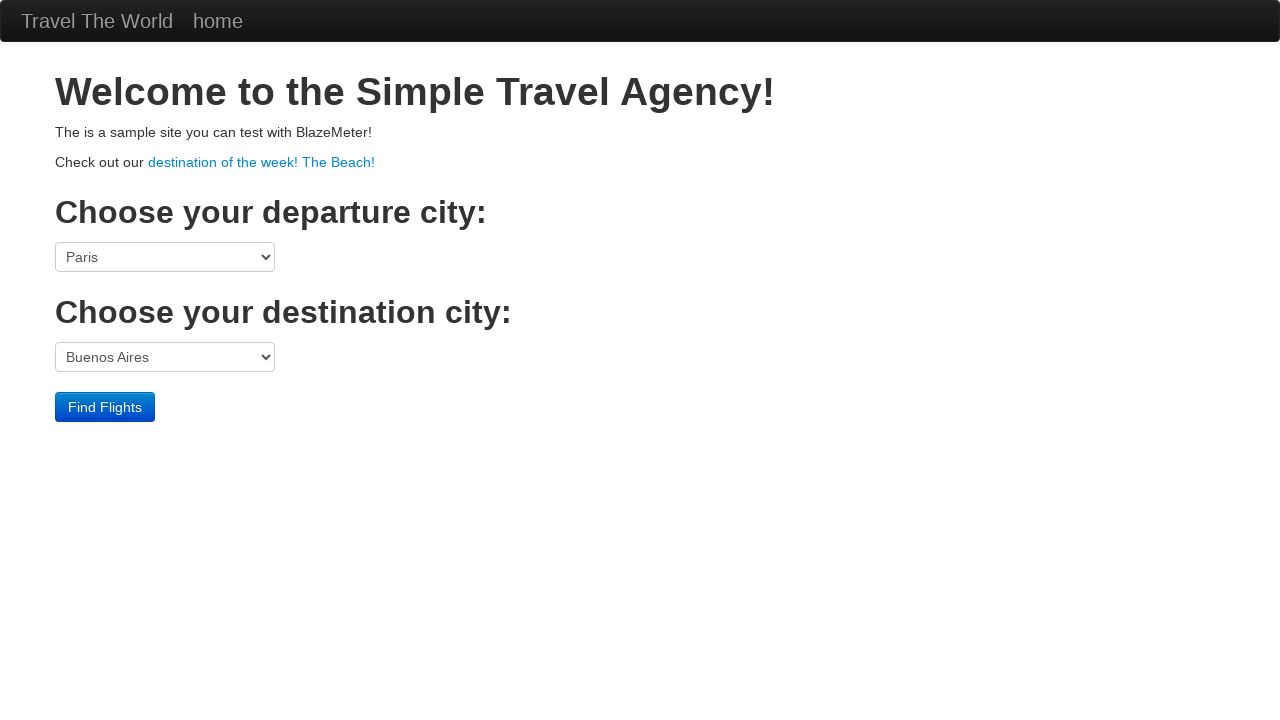

Selected destination city: Buenos Aires on select[name='toPort']
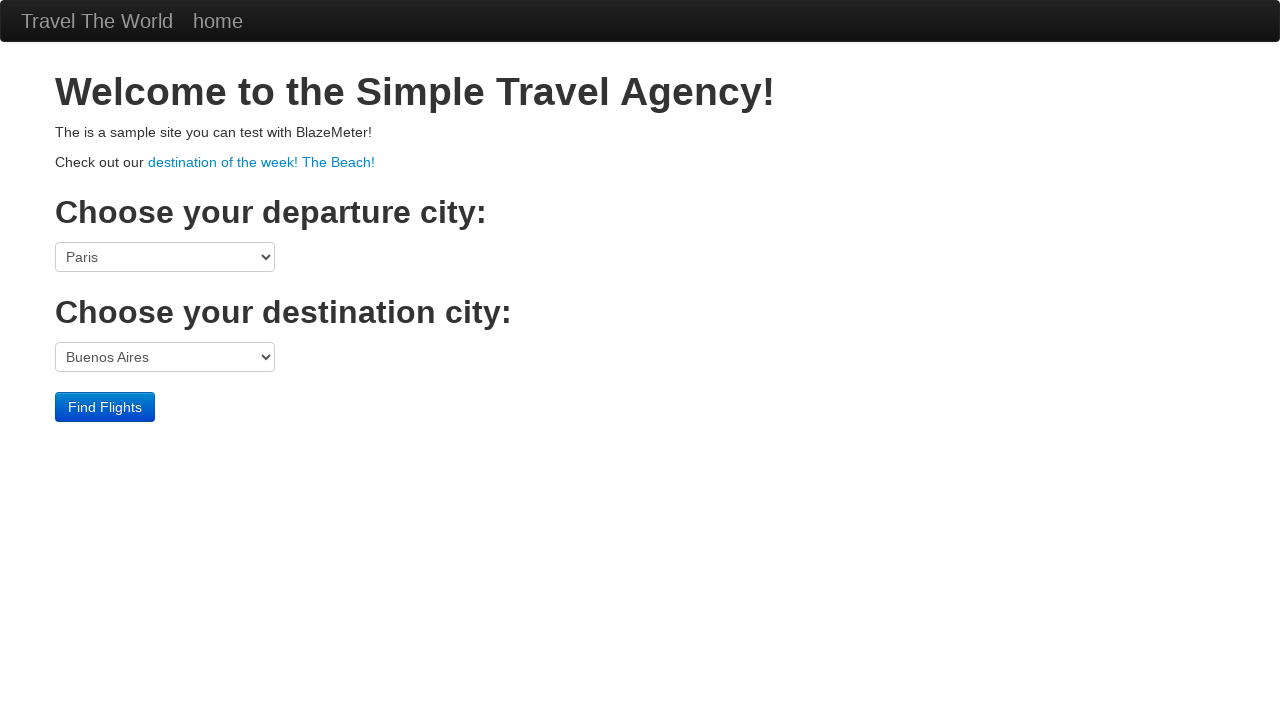

Clicked submit button to search for flights at (105, 407) on input[type='submit']
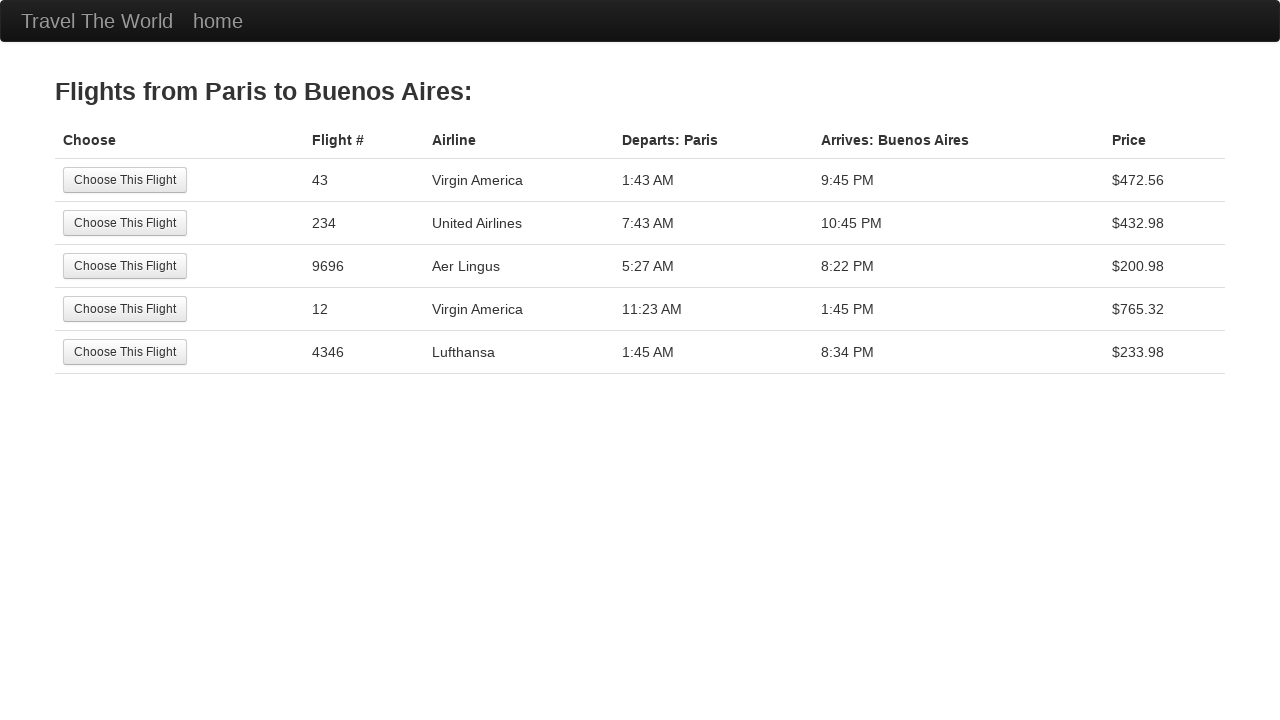

Selected the second flight option at (125, 223) on (//input[@class='btn btn-small'])[2]
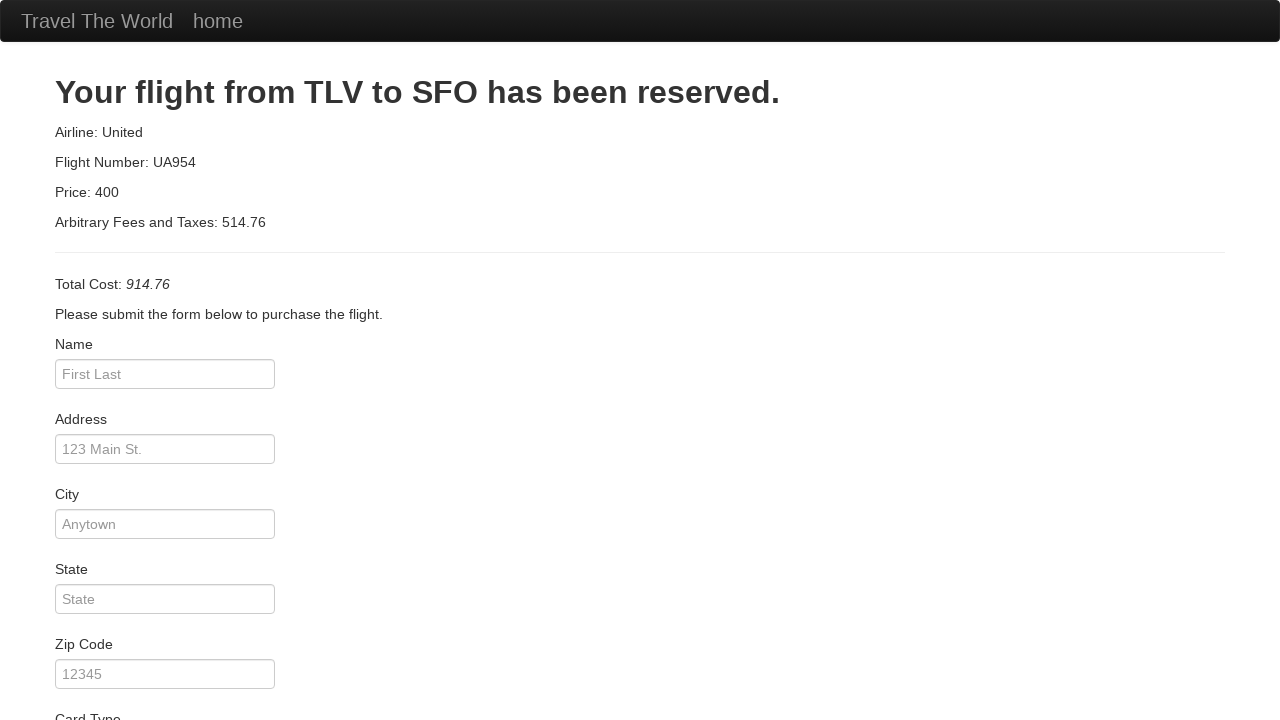

Filled passenger name: John Smith on #inputName
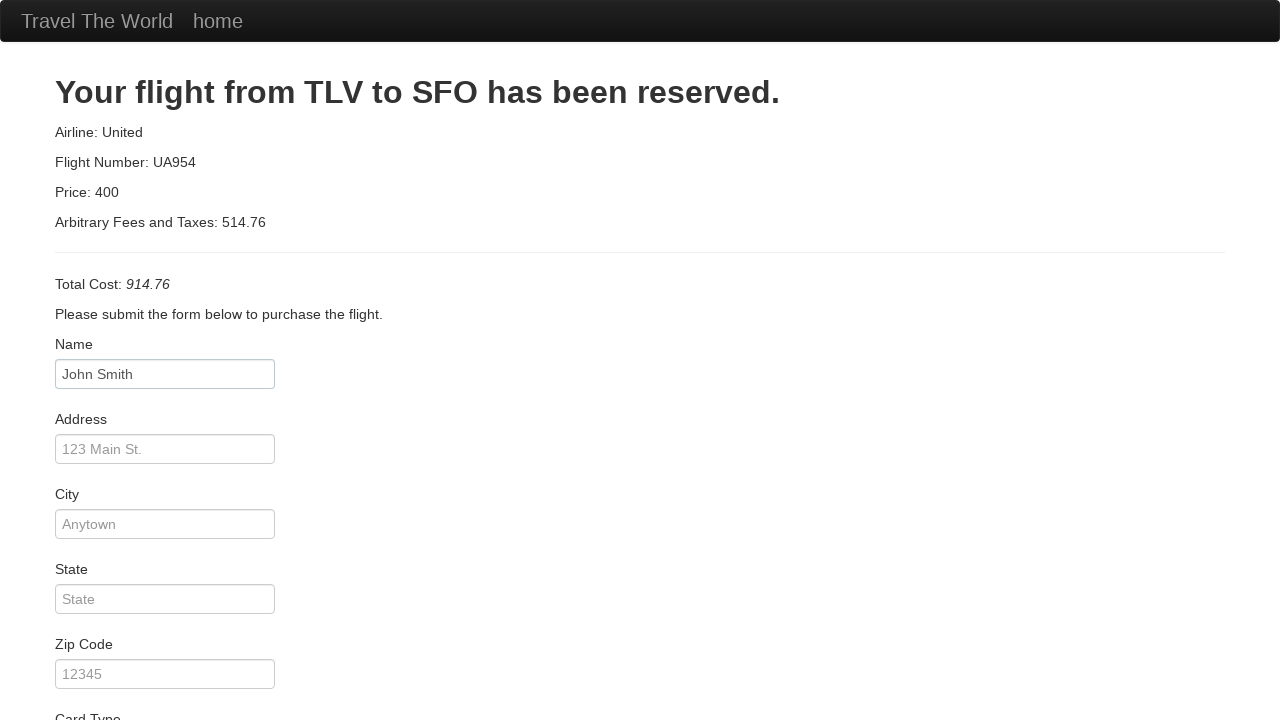

Filled address: 123 Main Street on #address
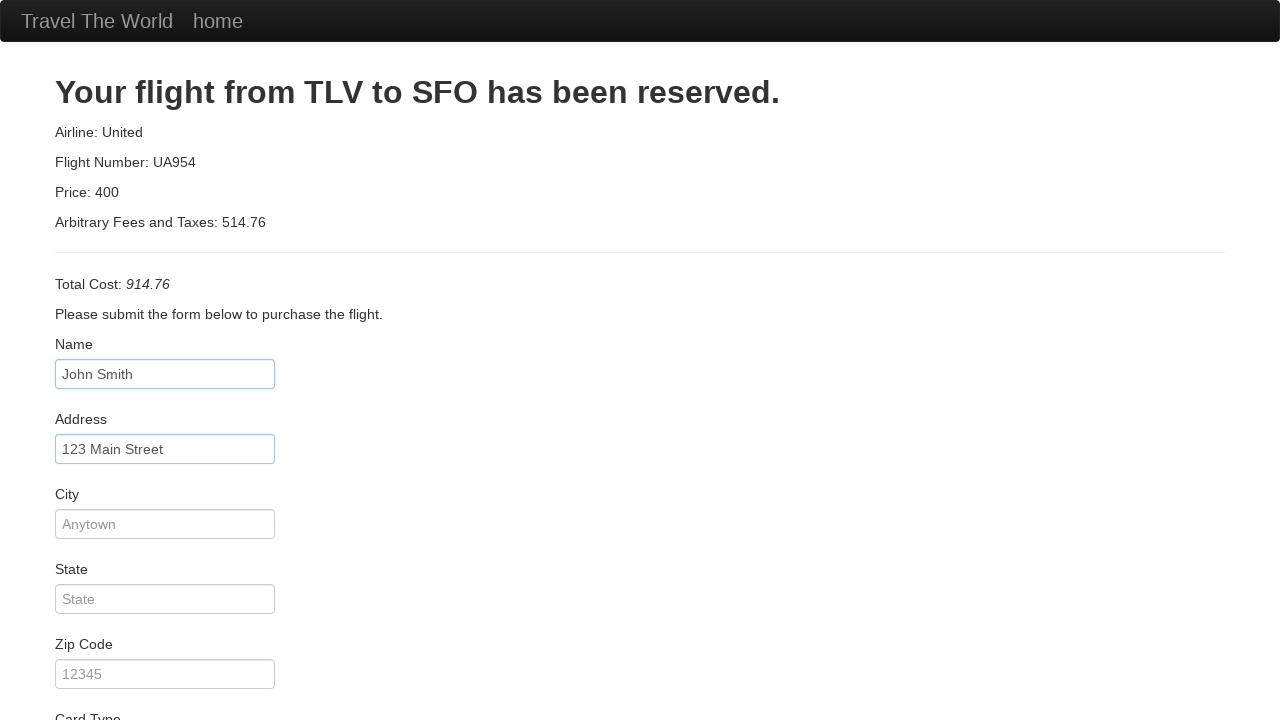

Filled city: Boston on #city
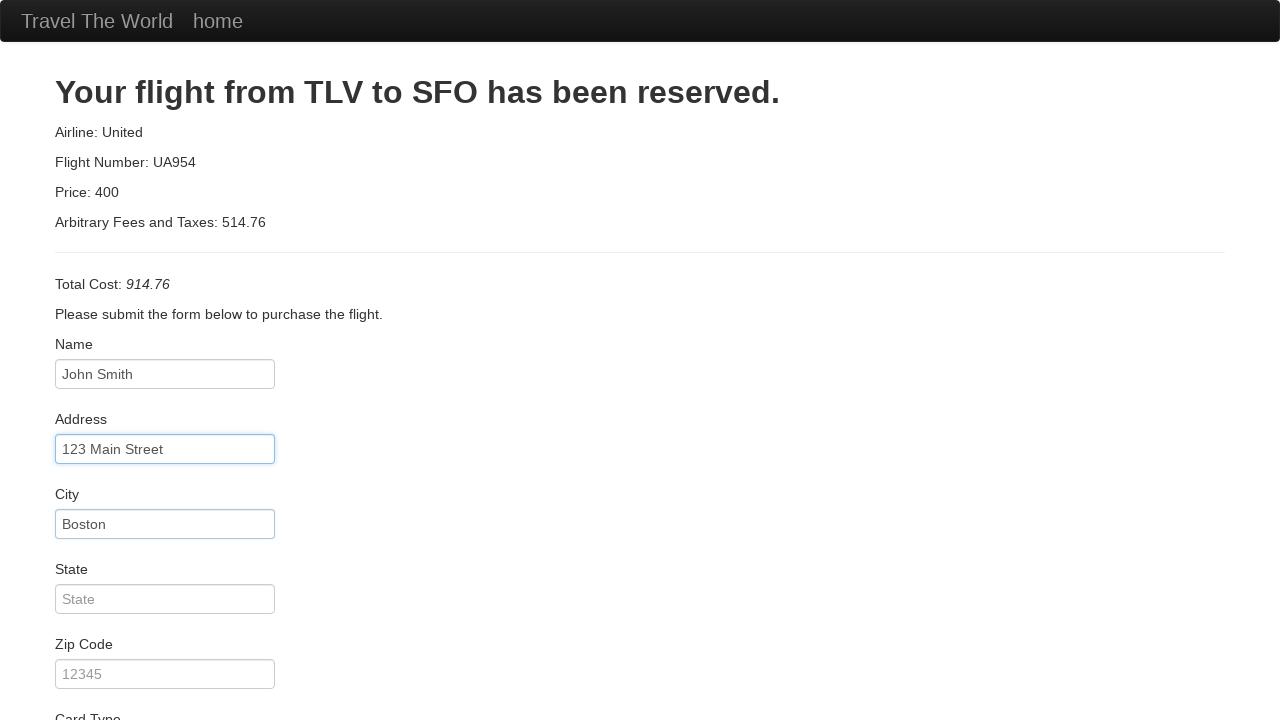

Filled state: MA on #state
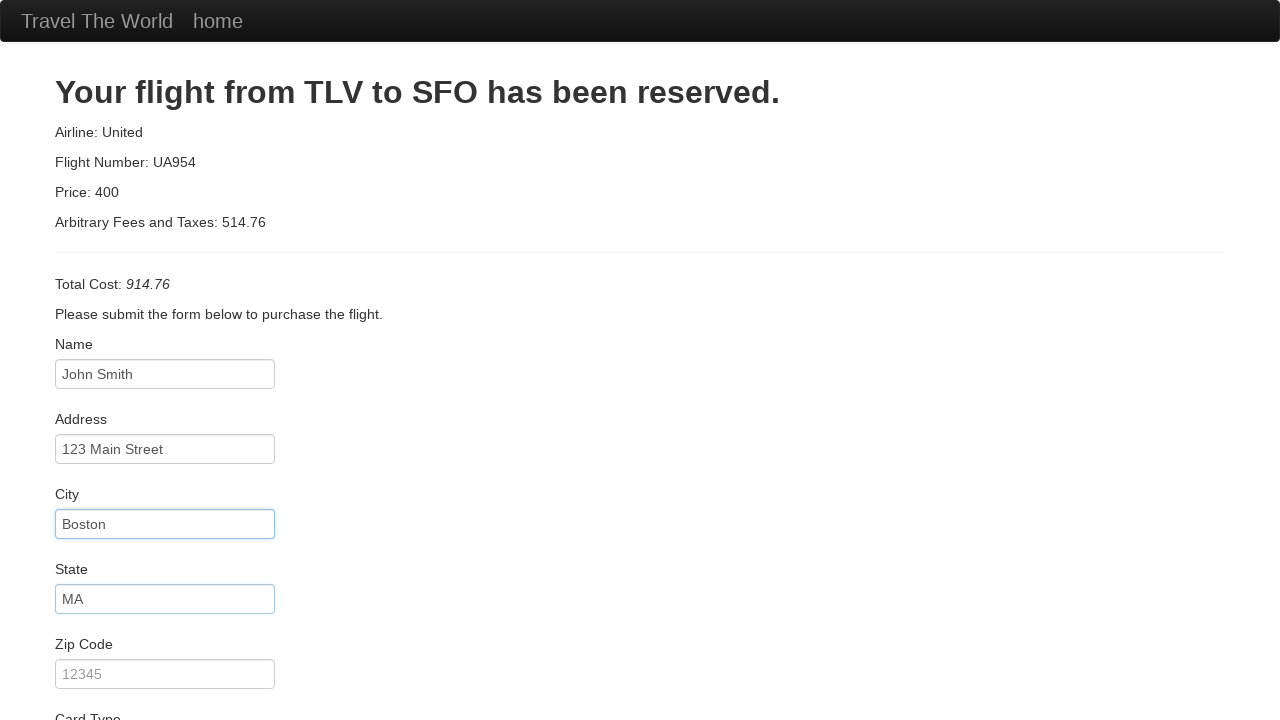

Filled zip code: 02134 on #zipCode
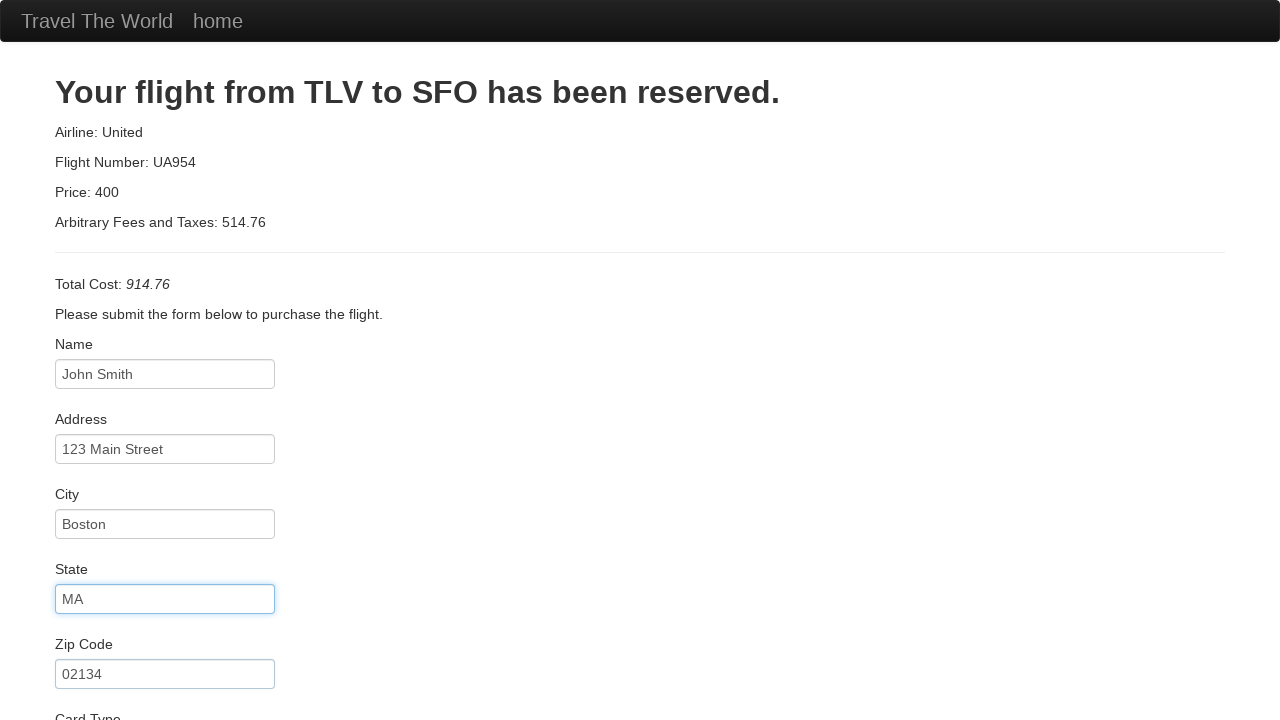

Selected card type: American Express on select.form-inline
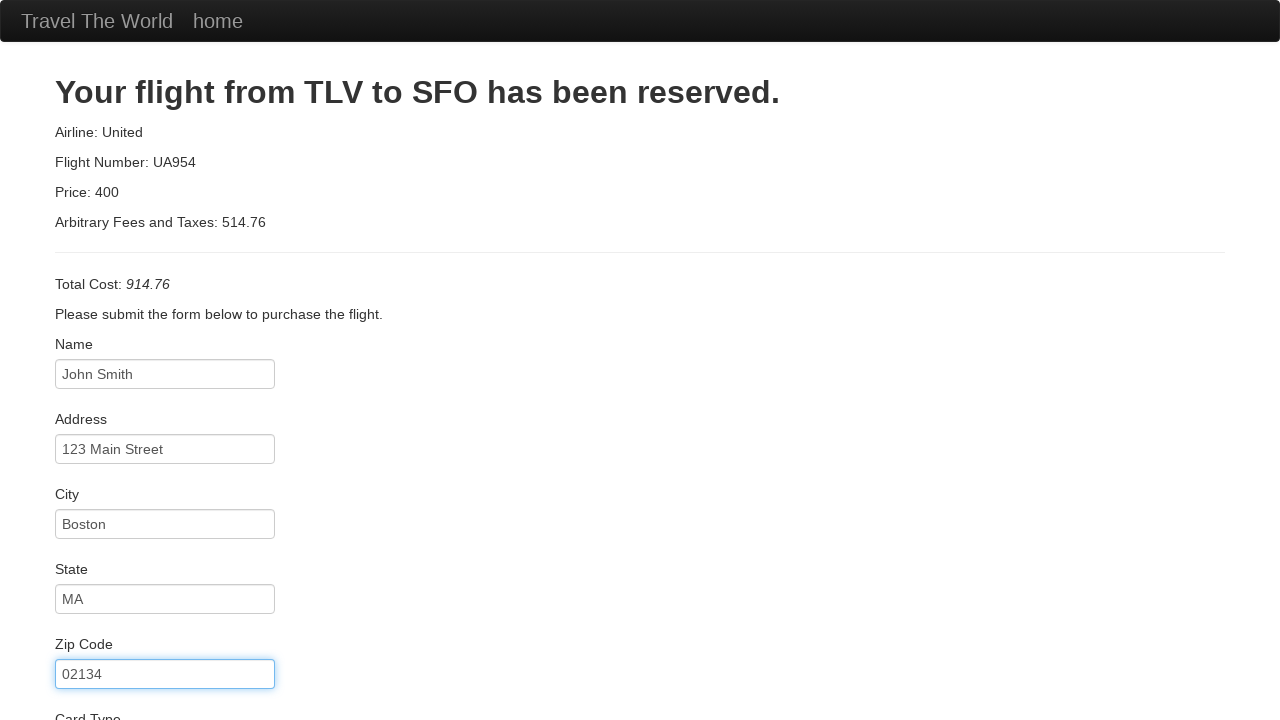

Filled credit card number on #creditCardNumber
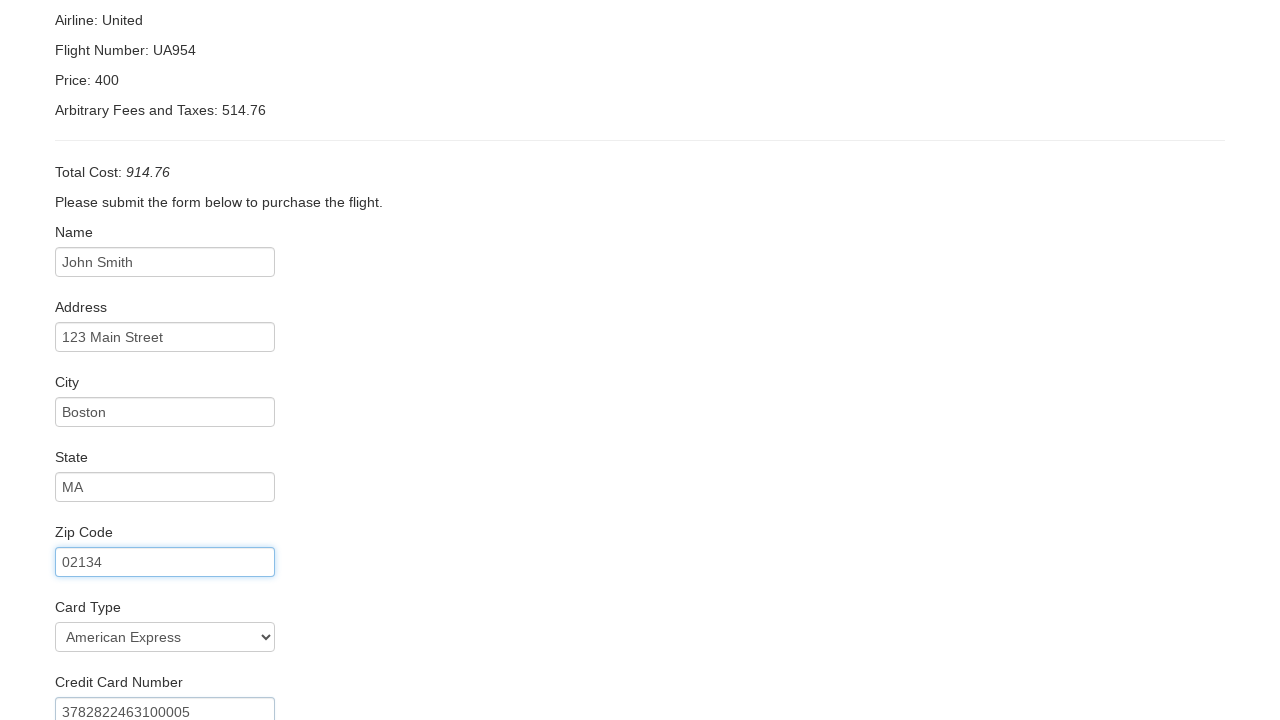

Filled credit card expiration month: 07 on #creditCardMonth
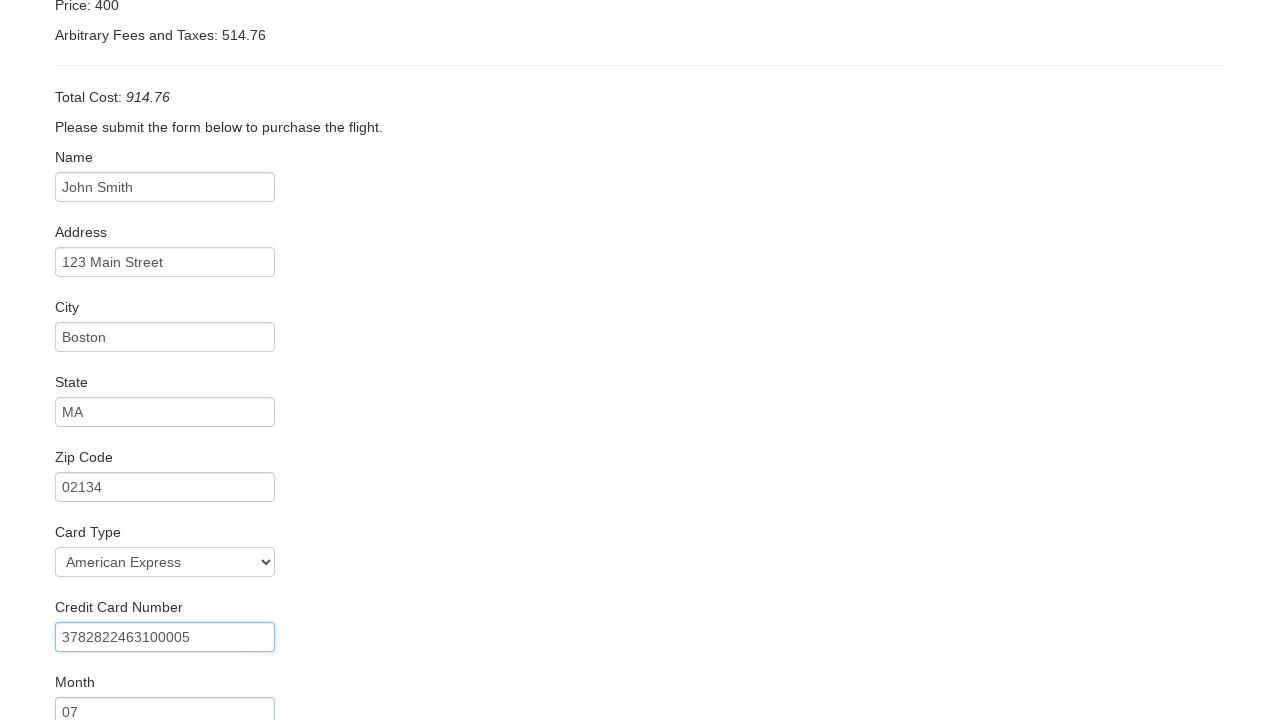

Filled credit card expiration year: 2025 on #creditCardYear
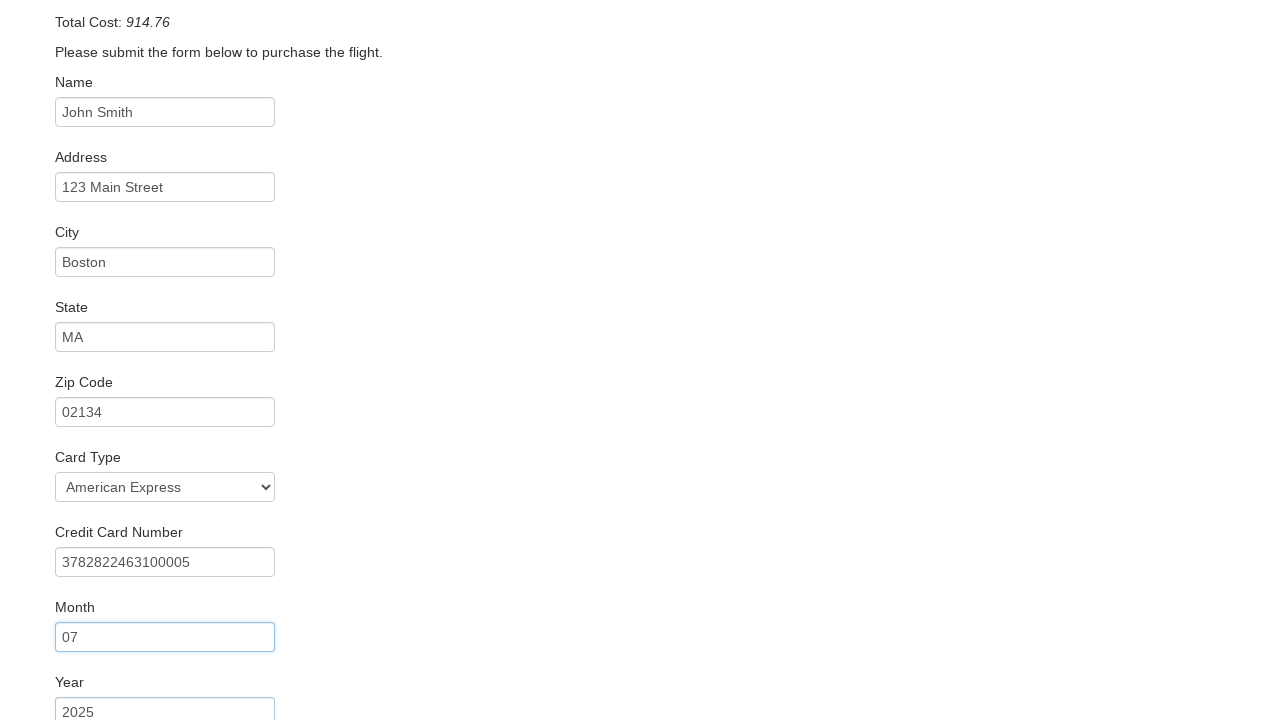

Filled name on card: John Smith on #nameOnCard
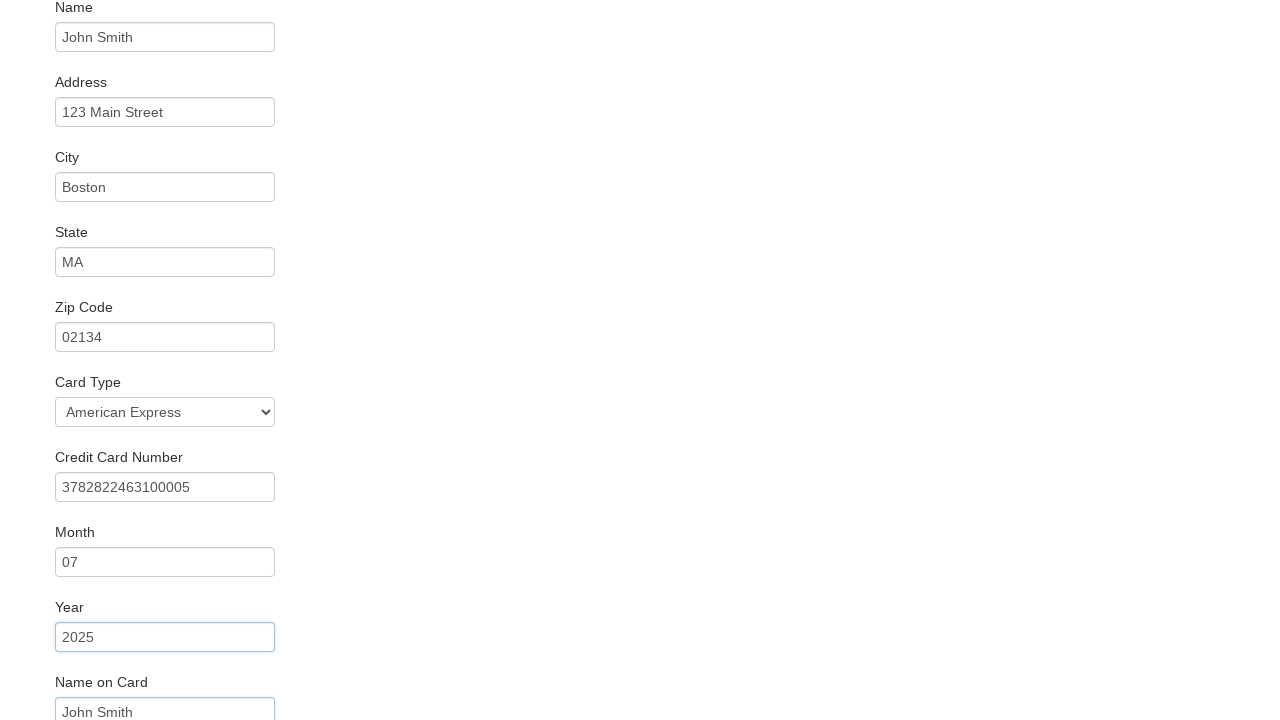

Checked remember me checkbox at (62, 656) on input[type='checkbox']
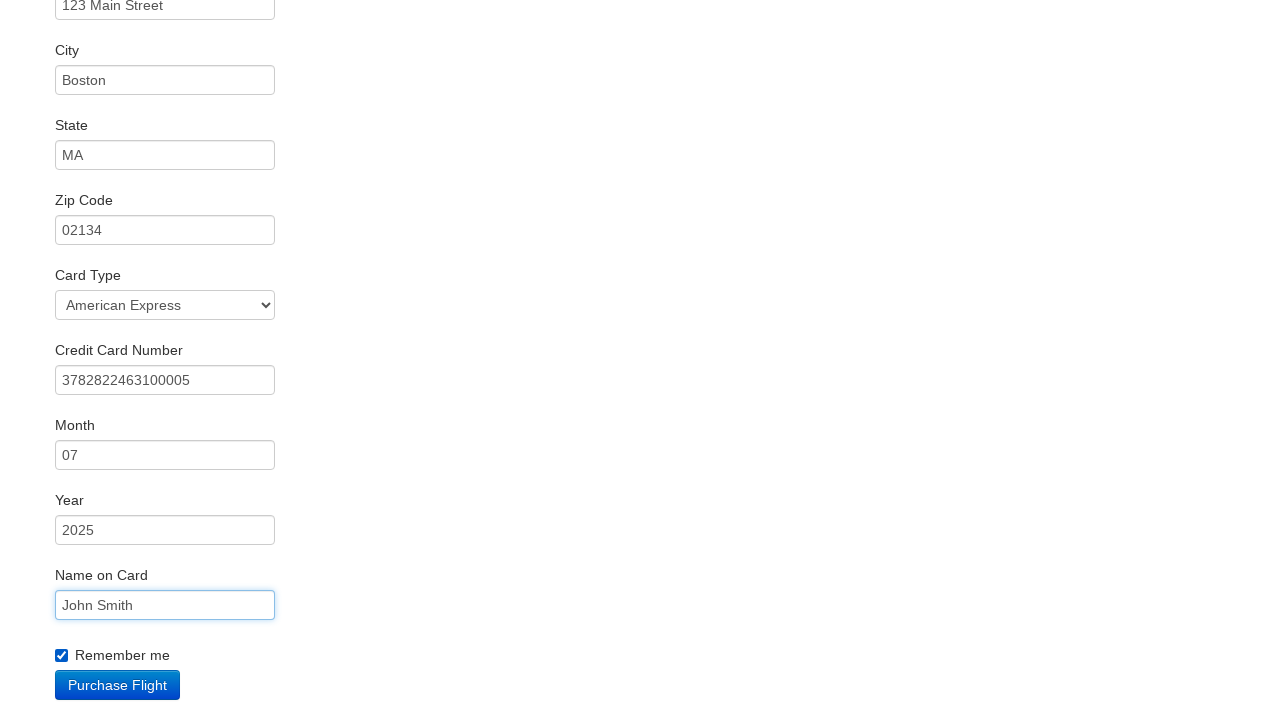

Clicked submit button to complete flight booking purchase at (118, 685) on input[type='submit']
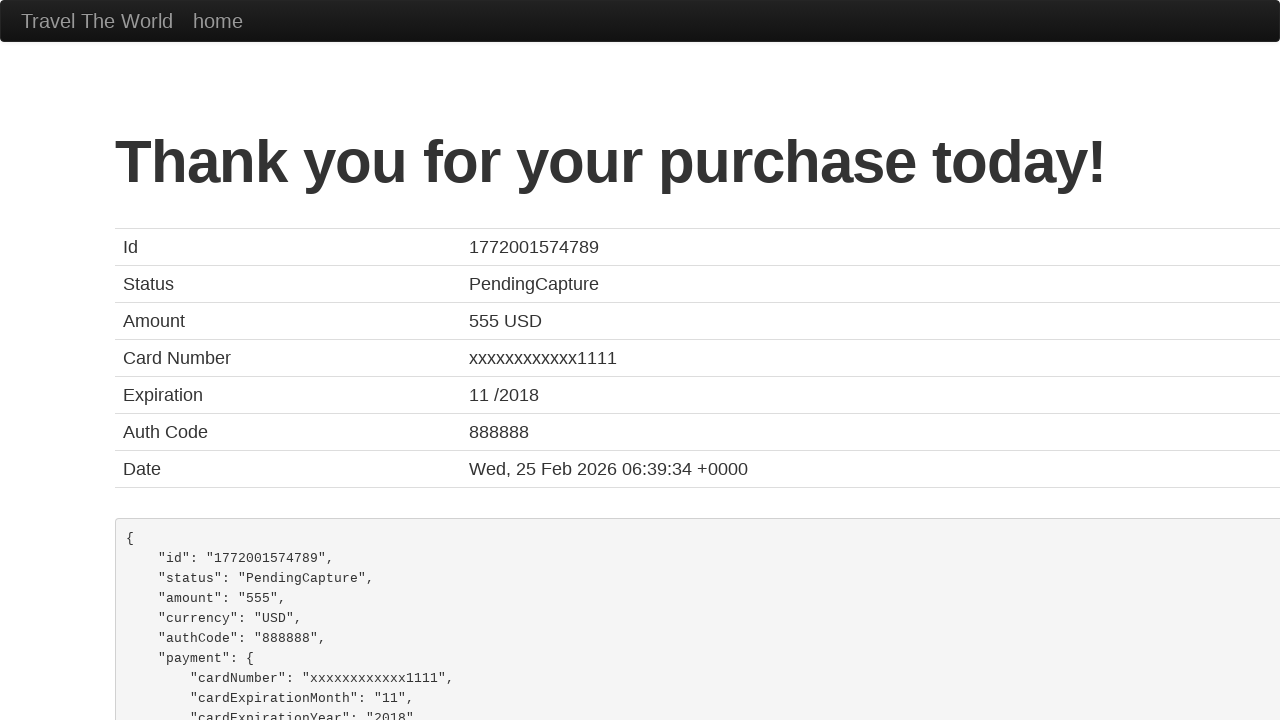

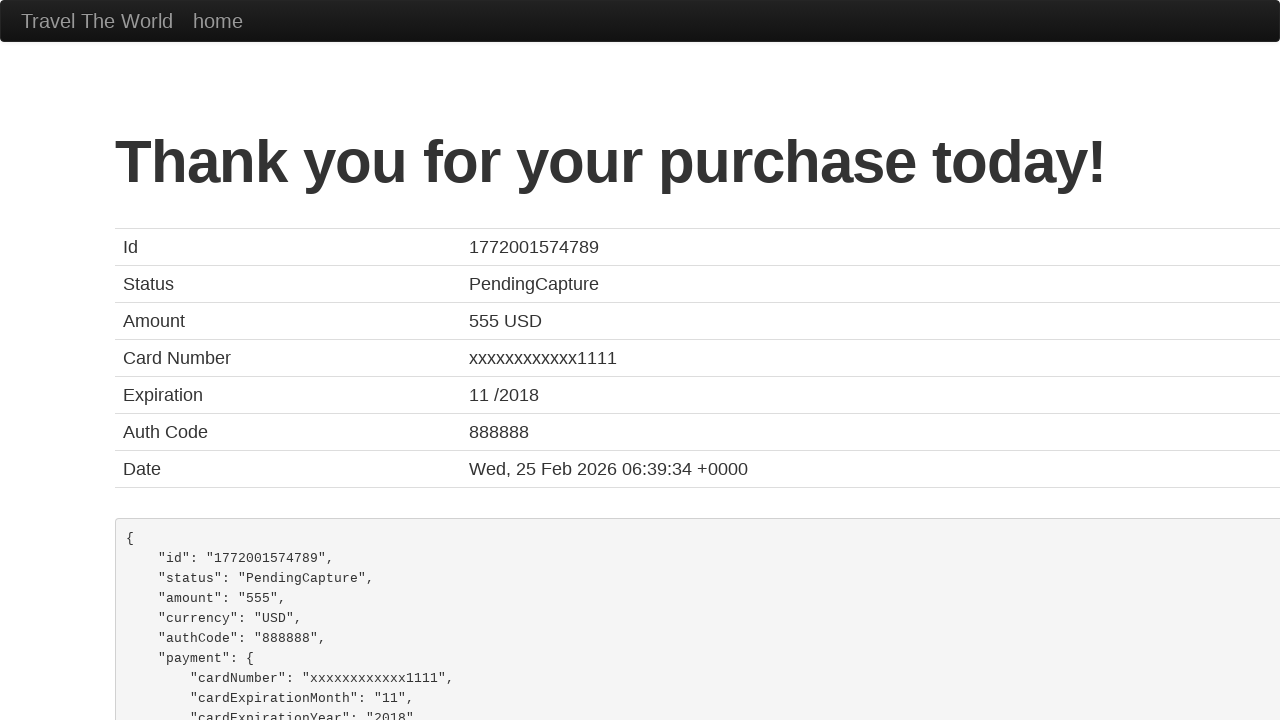